Tests DOM modification through page.evaluate() by changing innerHTML content and verifying the changes are applied.

Starting URL: https://osstep.github.io/evaluate

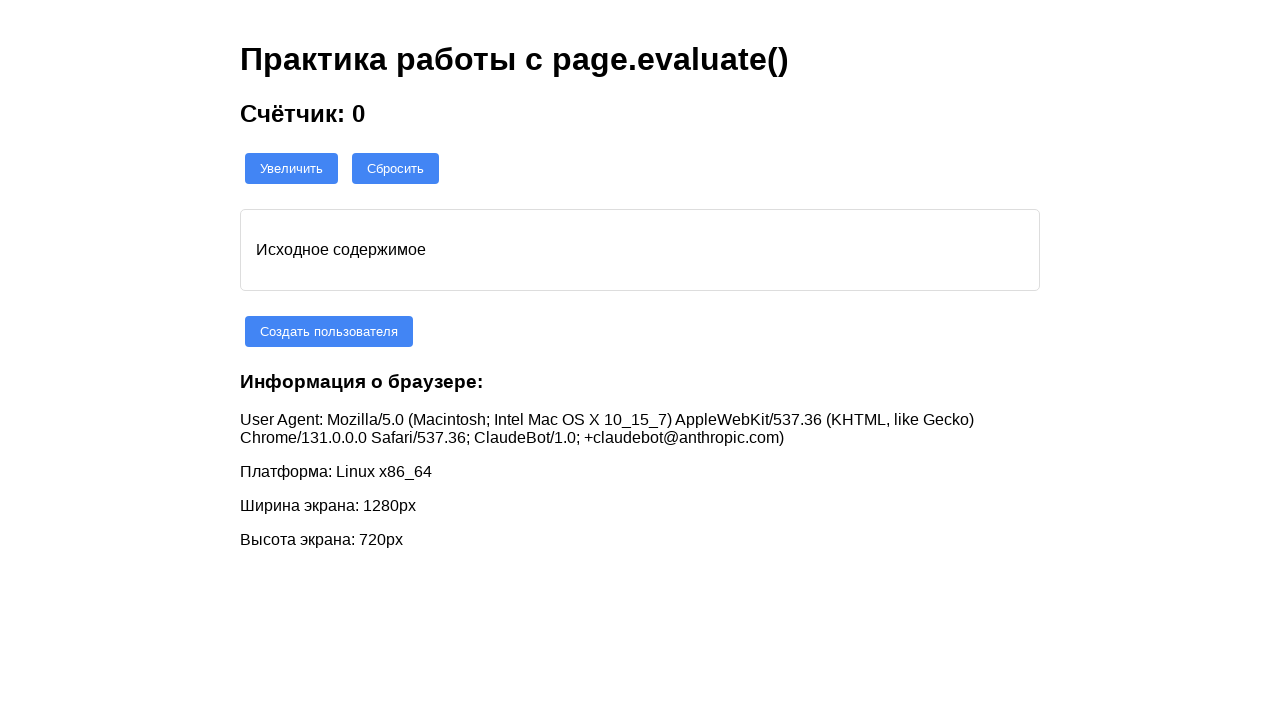

Retrieved initial content from #dynamic-content element
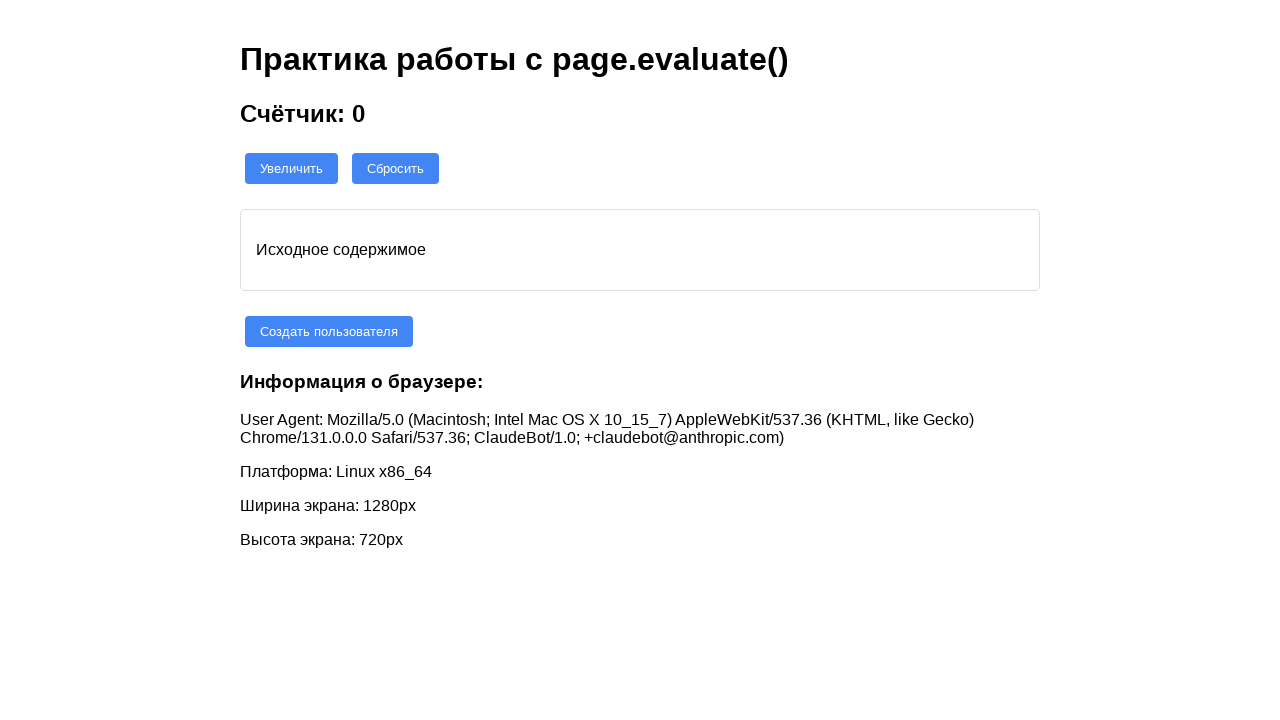

Verified initial content contains 'Исходное содержимое'
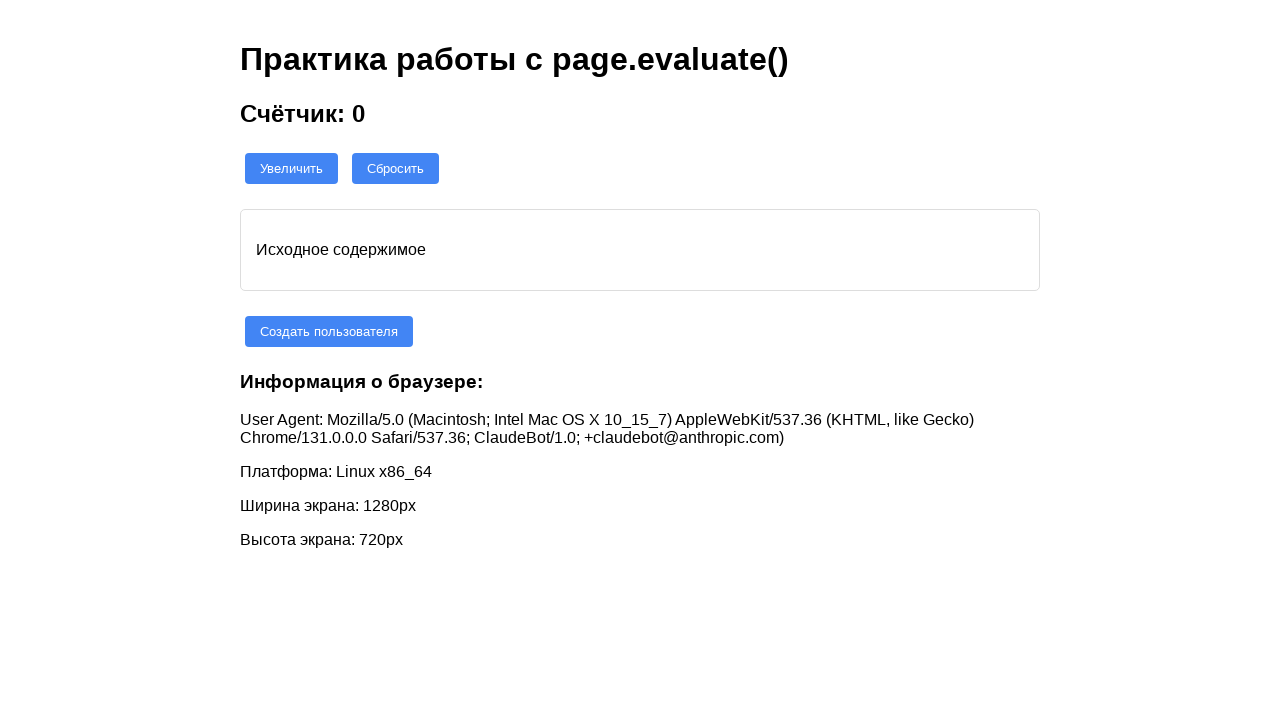

Modified DOM content through page.evaluate() - set new innerHTML with heading and paragraph
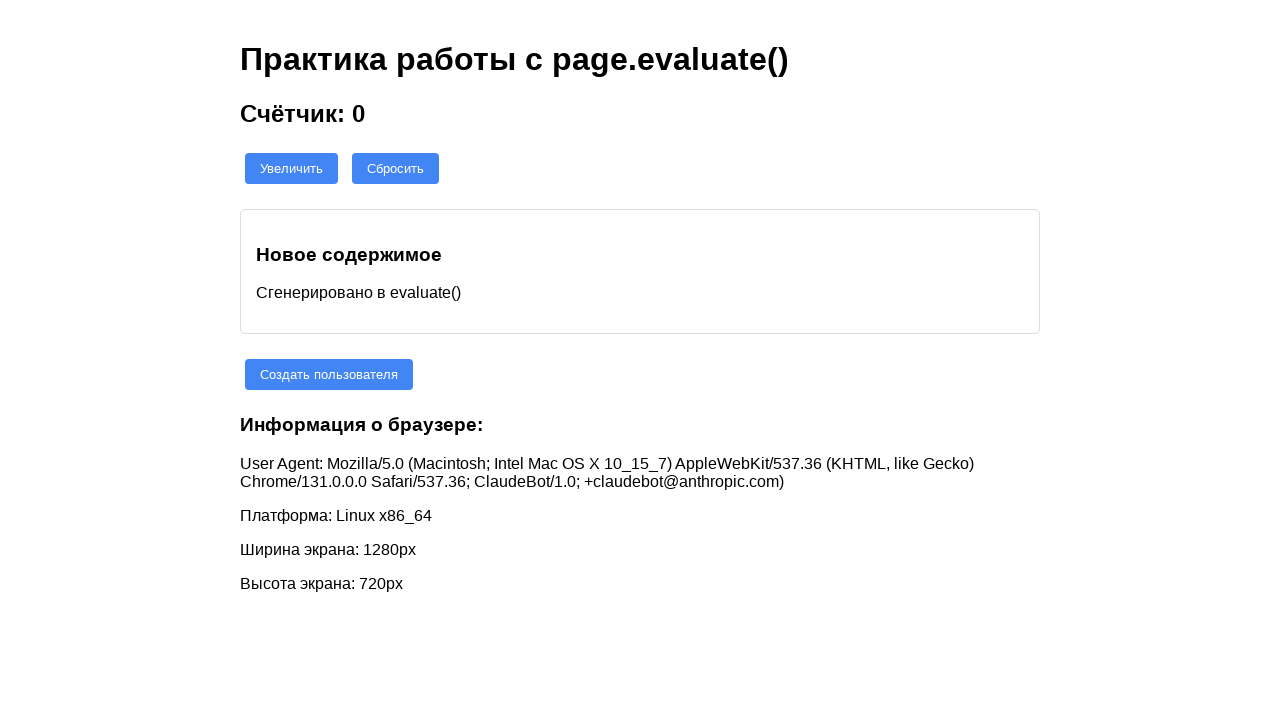

Waited for new h3 element to appear in #dynamic-content
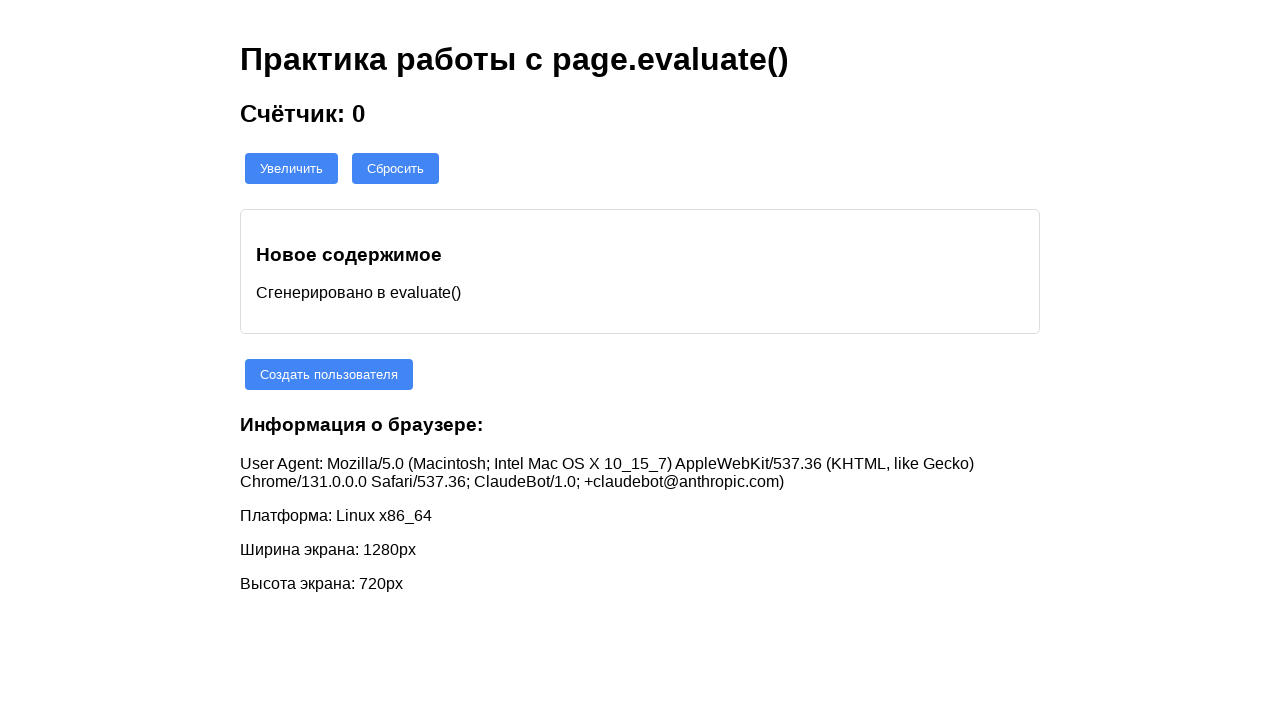

Retrieved text content from the new h3 element
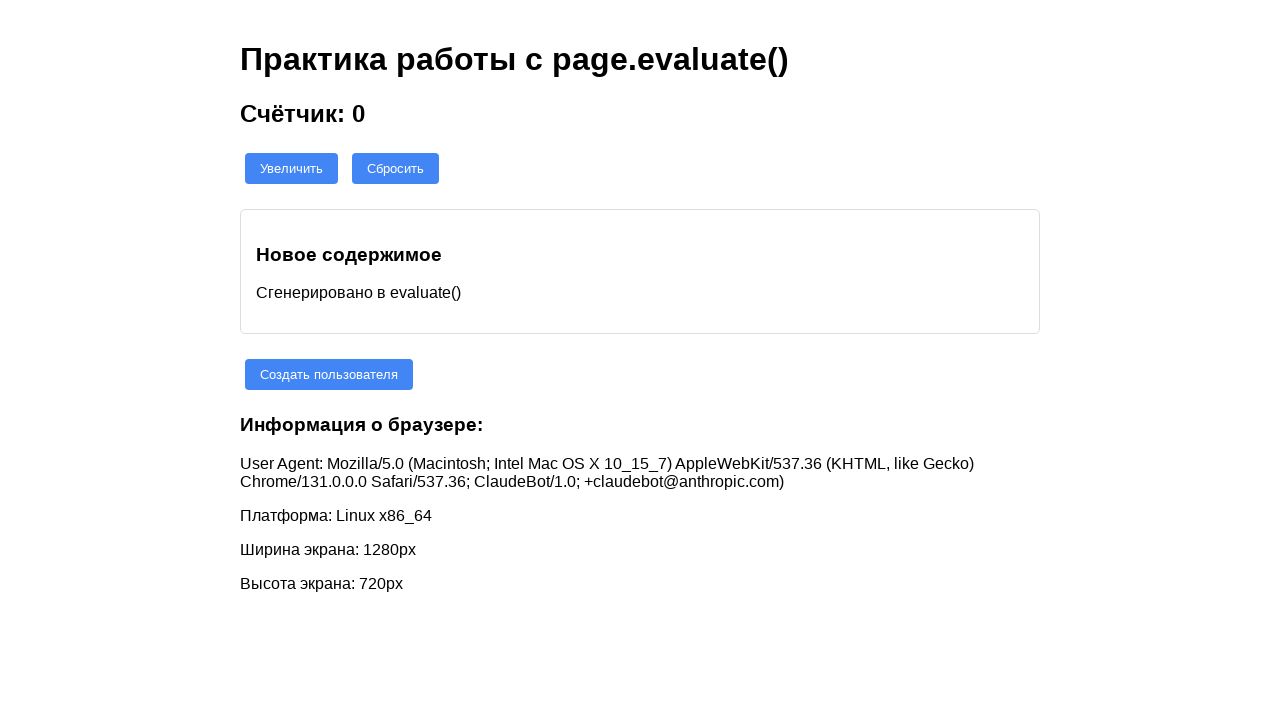

Verified new heading text equals 'Новое содержимое'
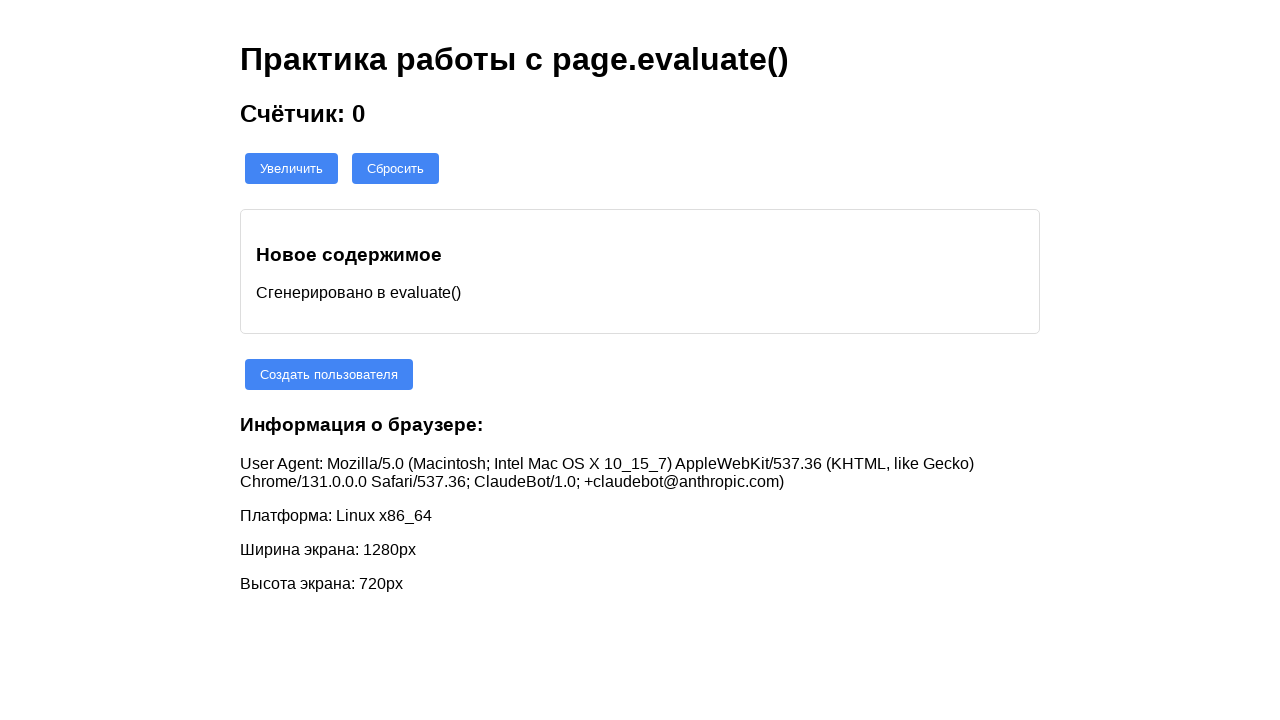

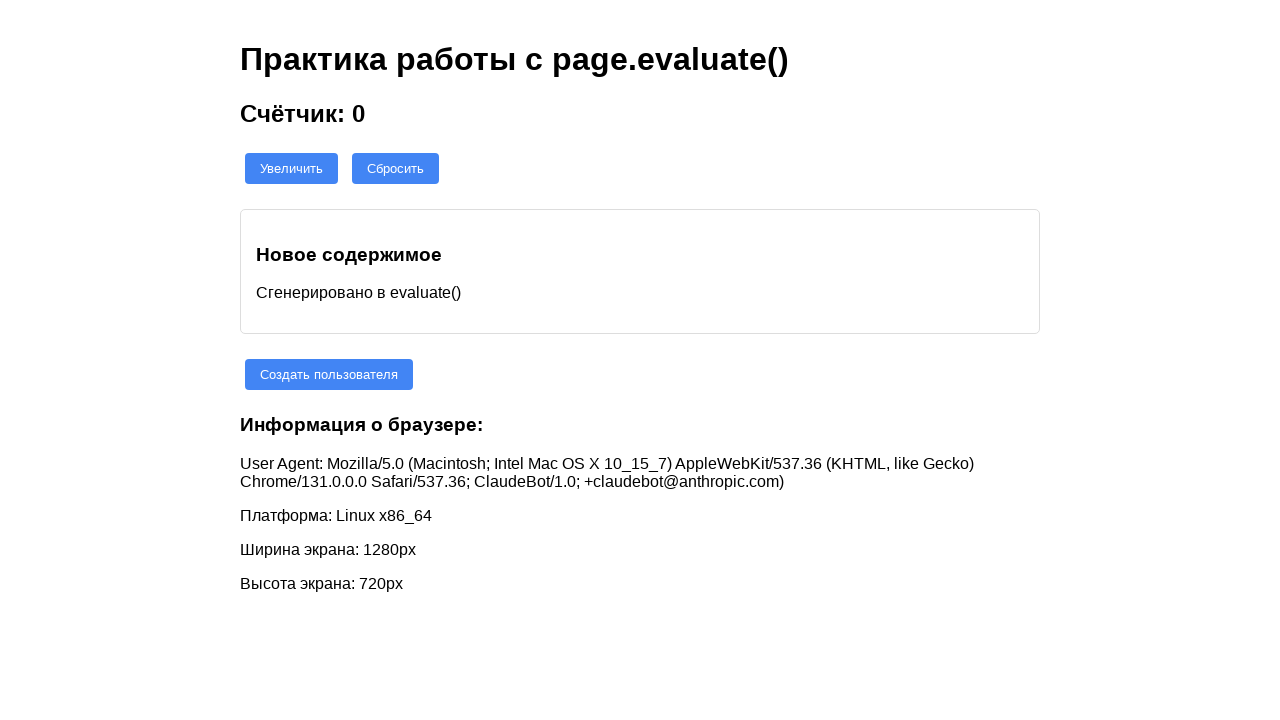